Tests file upload functionality on the DemoQA upload page by selecting a file through the file input field

Starting URL: https://demoqa.com/upload-download

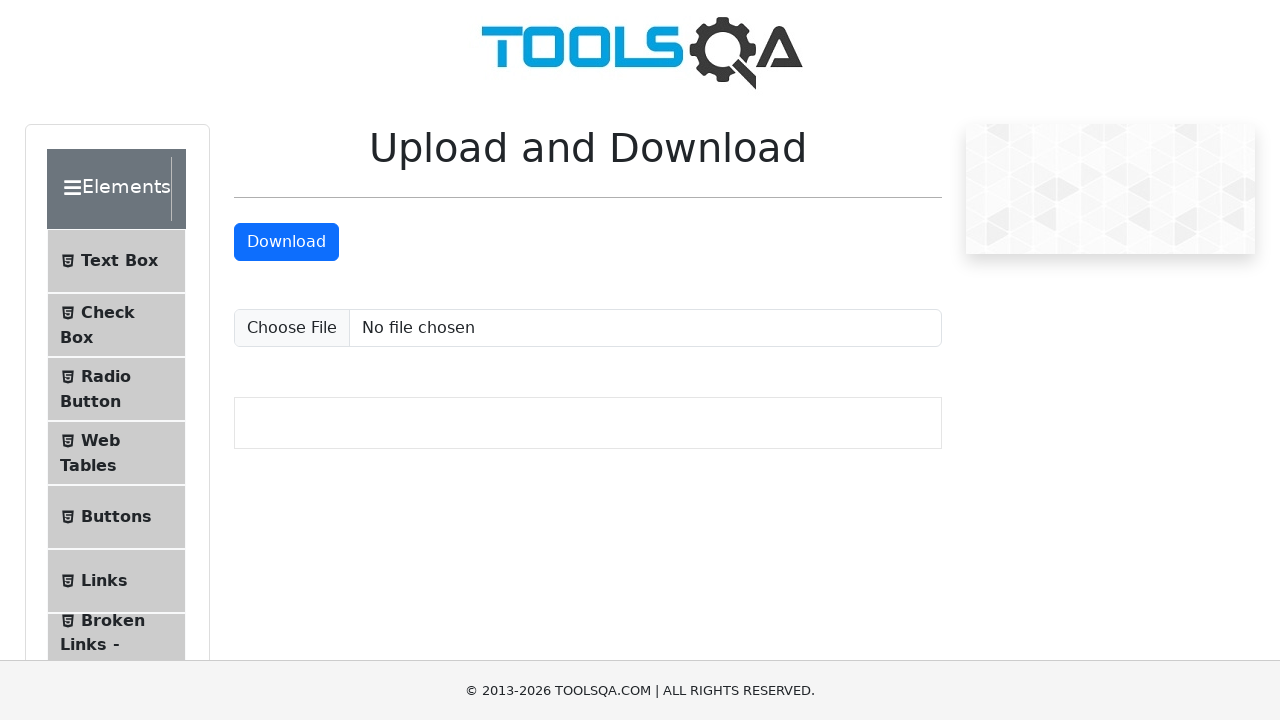

Created temporary test file for upload at /tmp/test_upload_file.txt
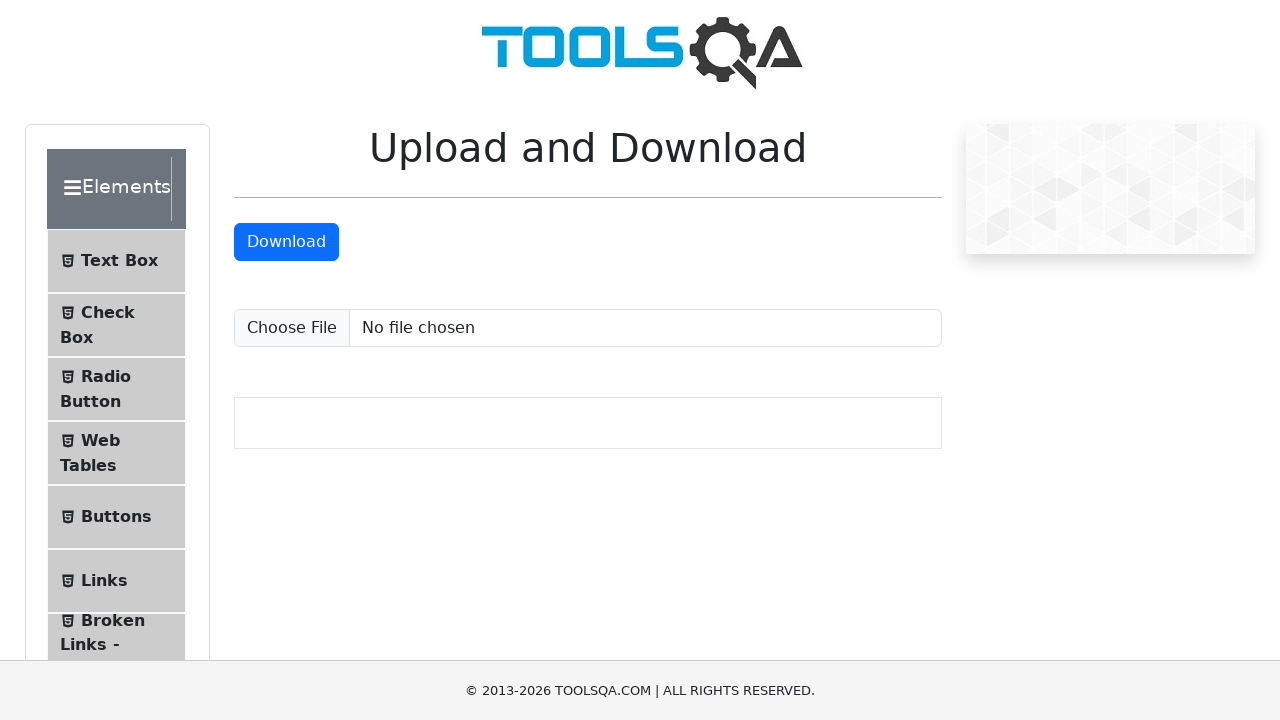

Selected test file through file input field
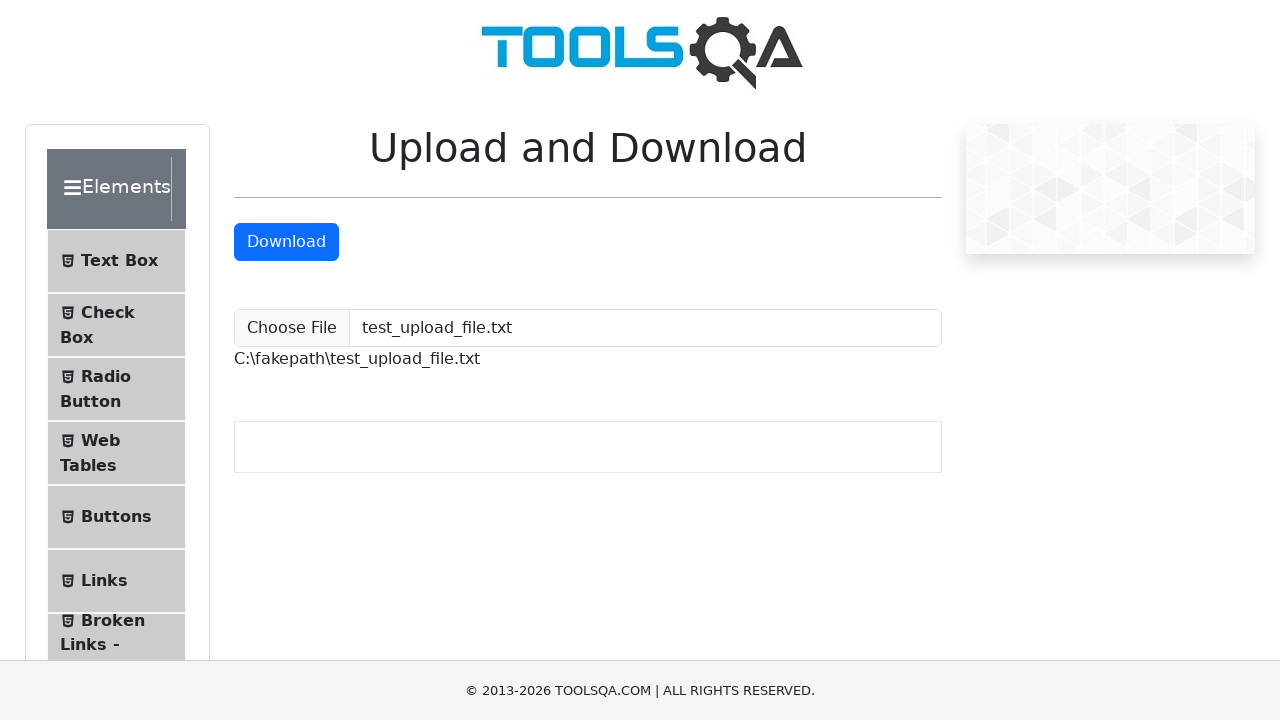

Upload confirmation appeared with uploaded file path
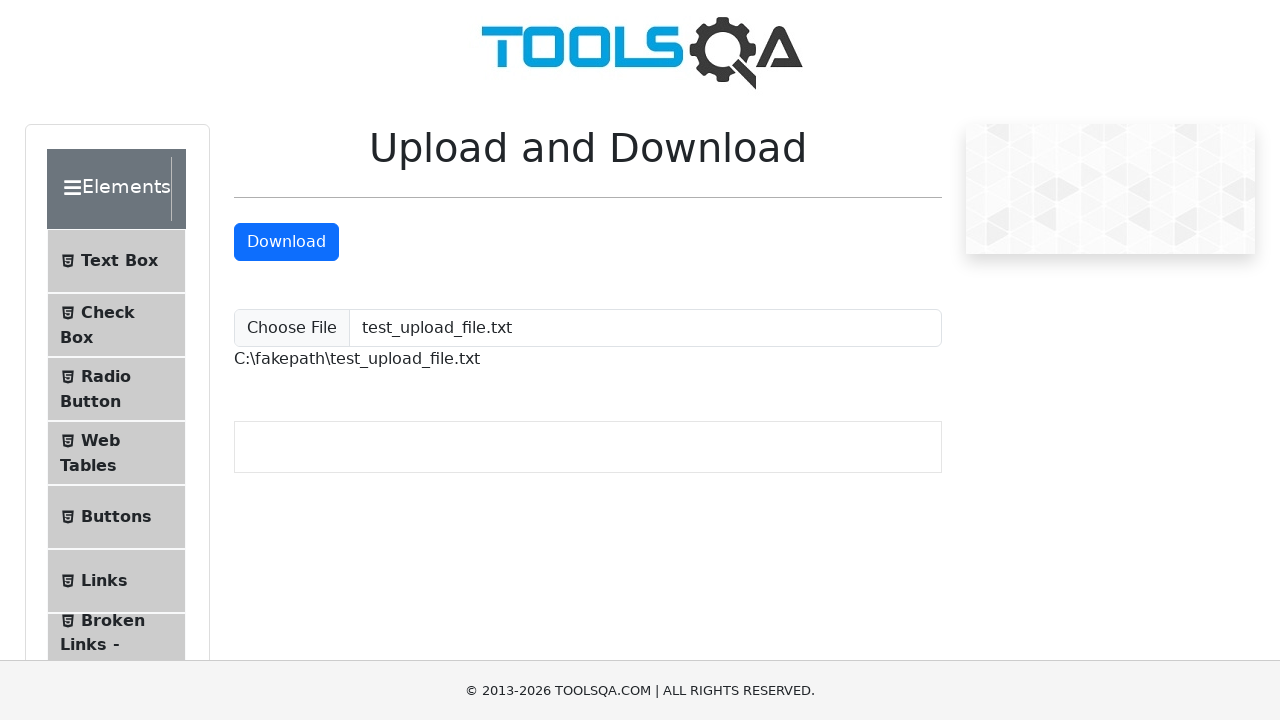

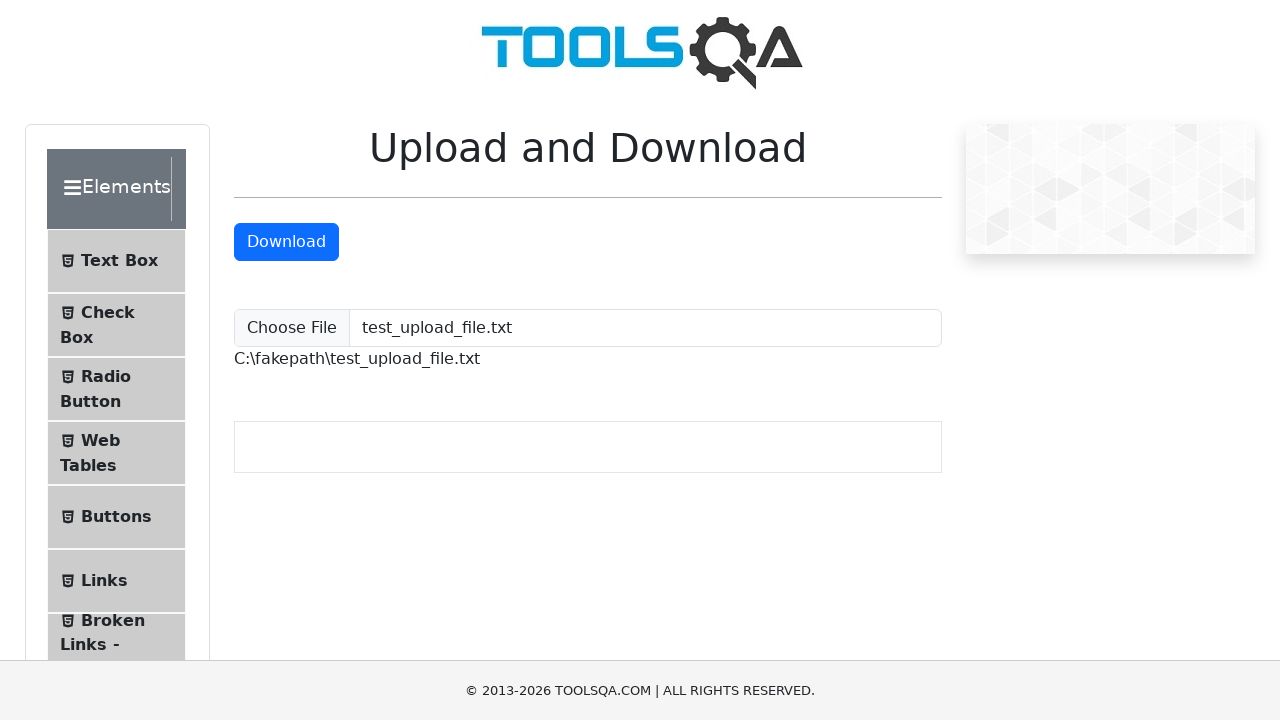